Tests alert handling functionality by interacting with different types of JavaScript alerts - simple alert, confirmation dialog, and prompt dialog

Starting URL: https://demoqa.com/alerts

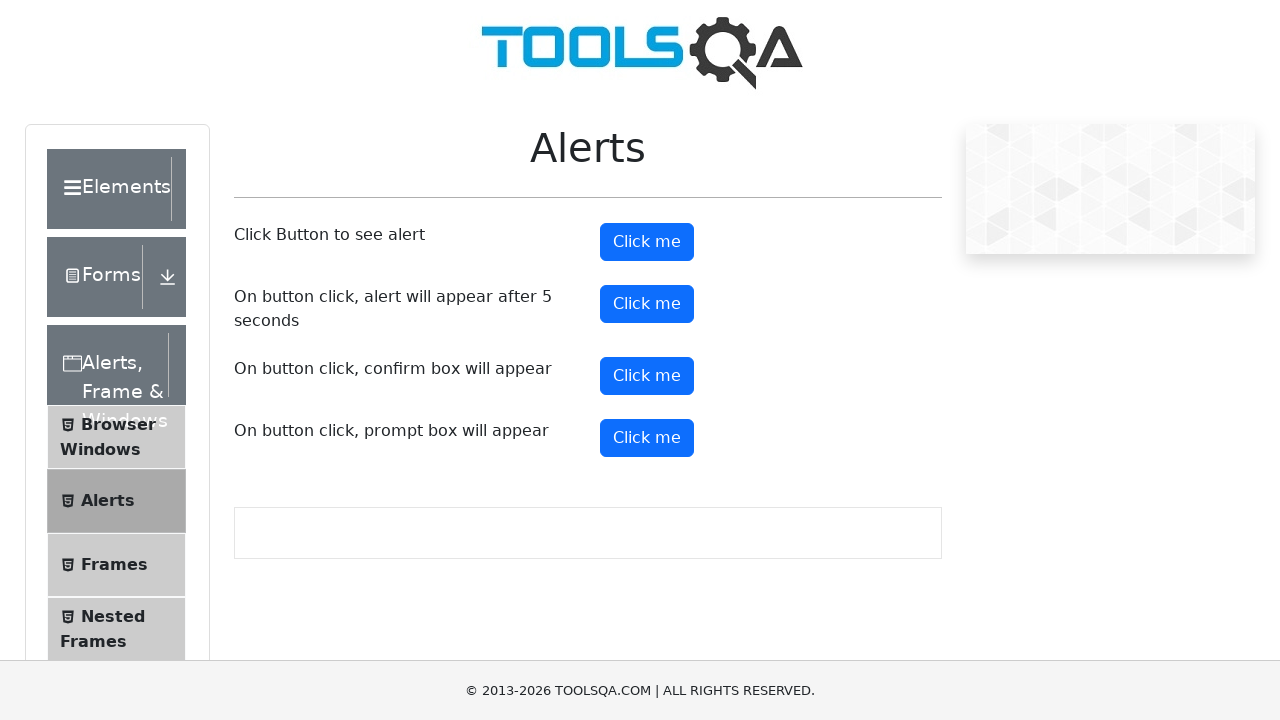

Clicked button to trigger simple alert at (647, 242) on xpath=//button[@id='alertButton']
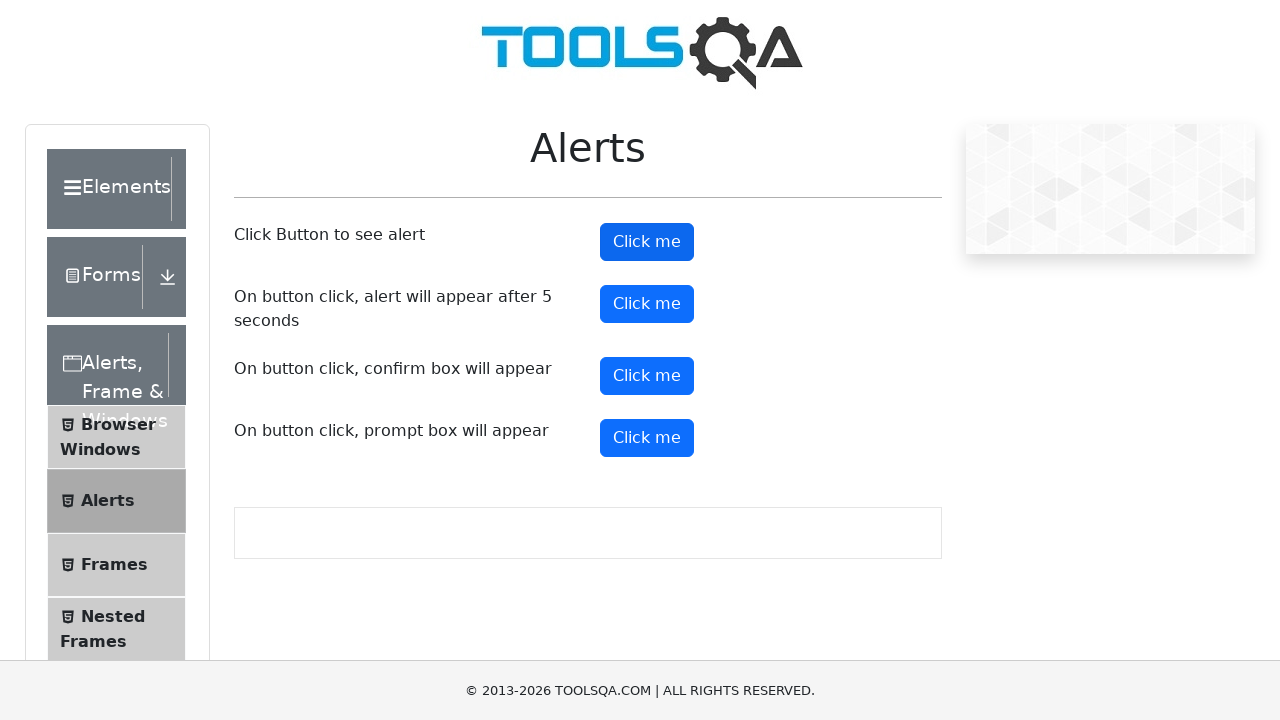

Set up handler to accept simple alert
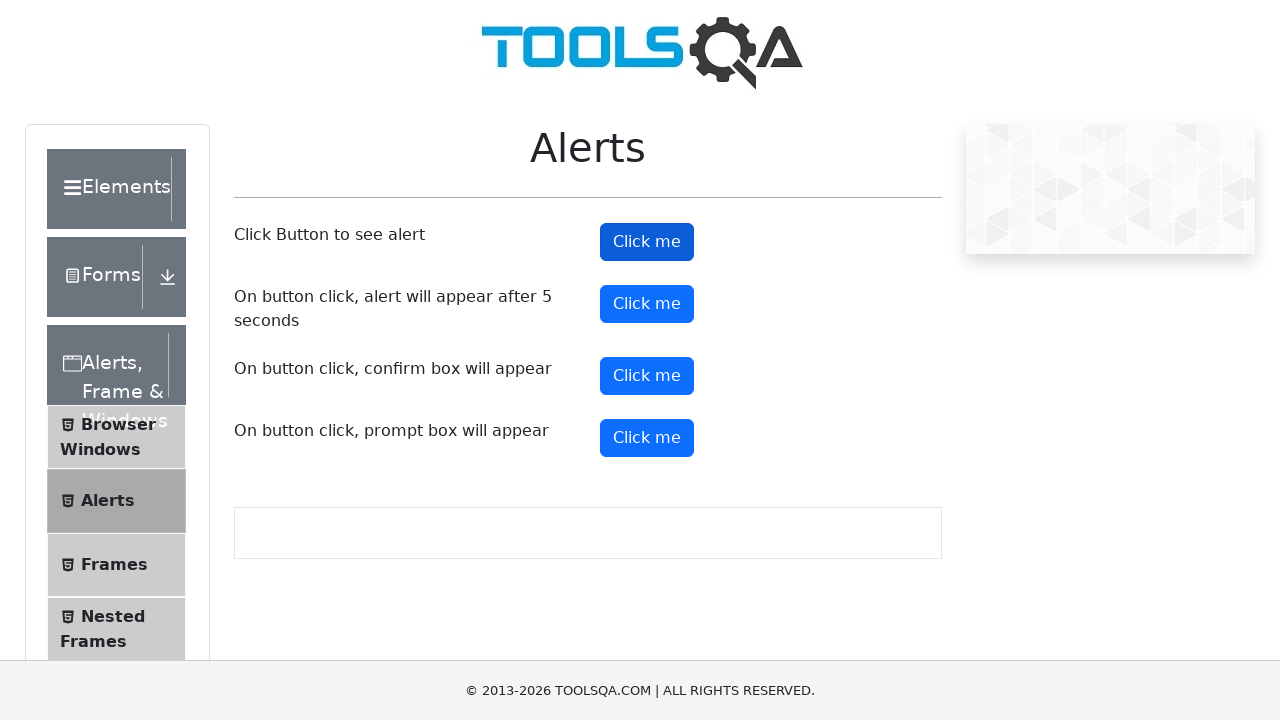

Clicked button to trigger confirmation dialog at (647, 376) on xpath=//button[@id='confirmButton']
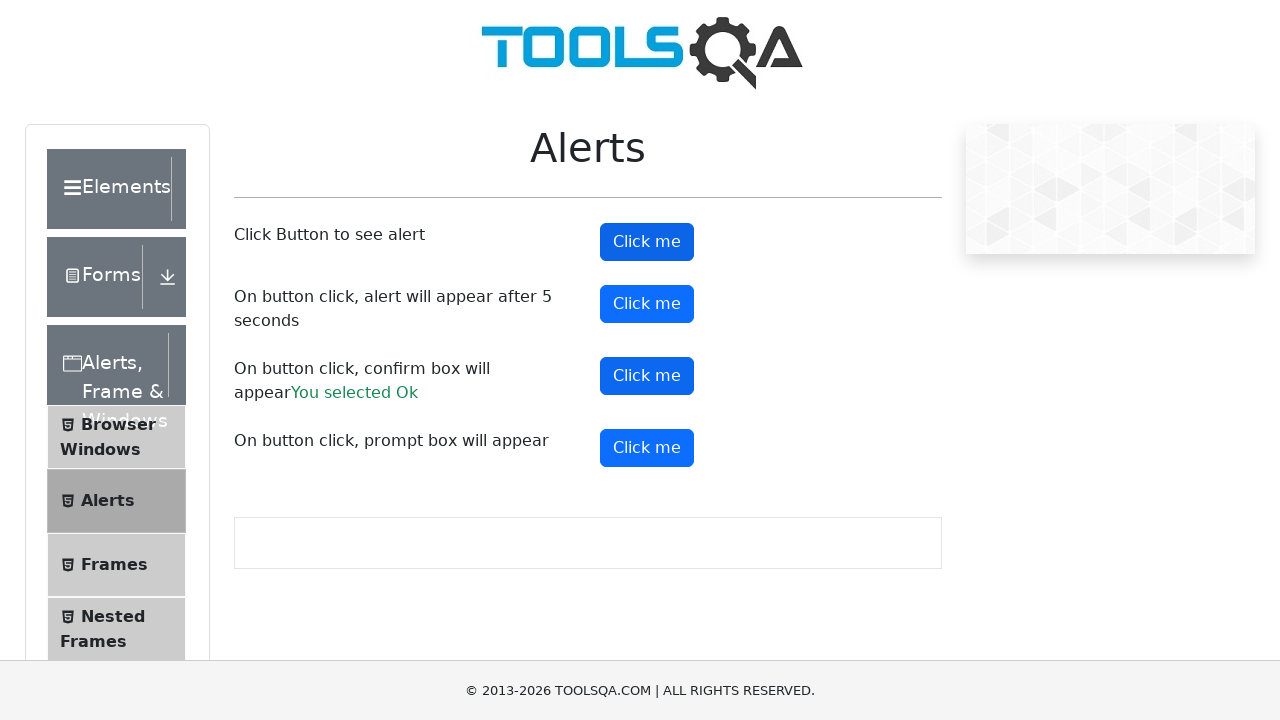

Set up handler to dismiss confirmation dialog
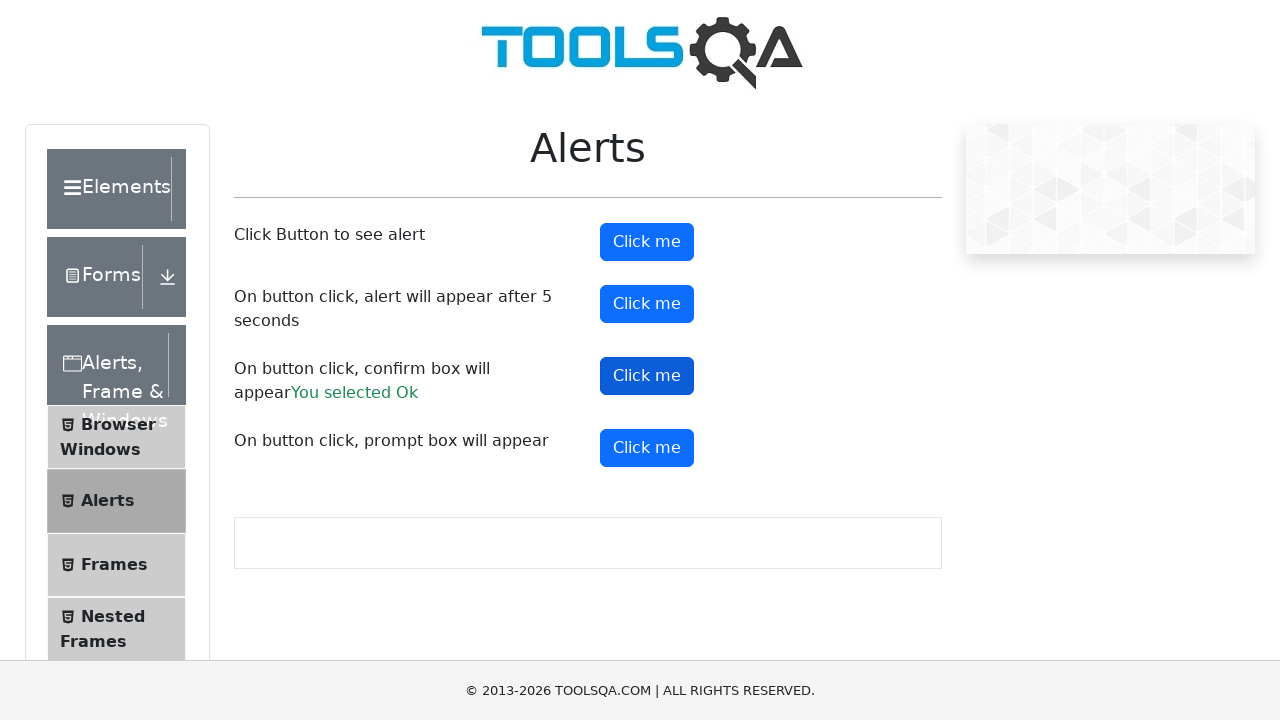

Clicked button to trigger prompt dialog at (647, 448) on xpath=//button[@id='promtButton']
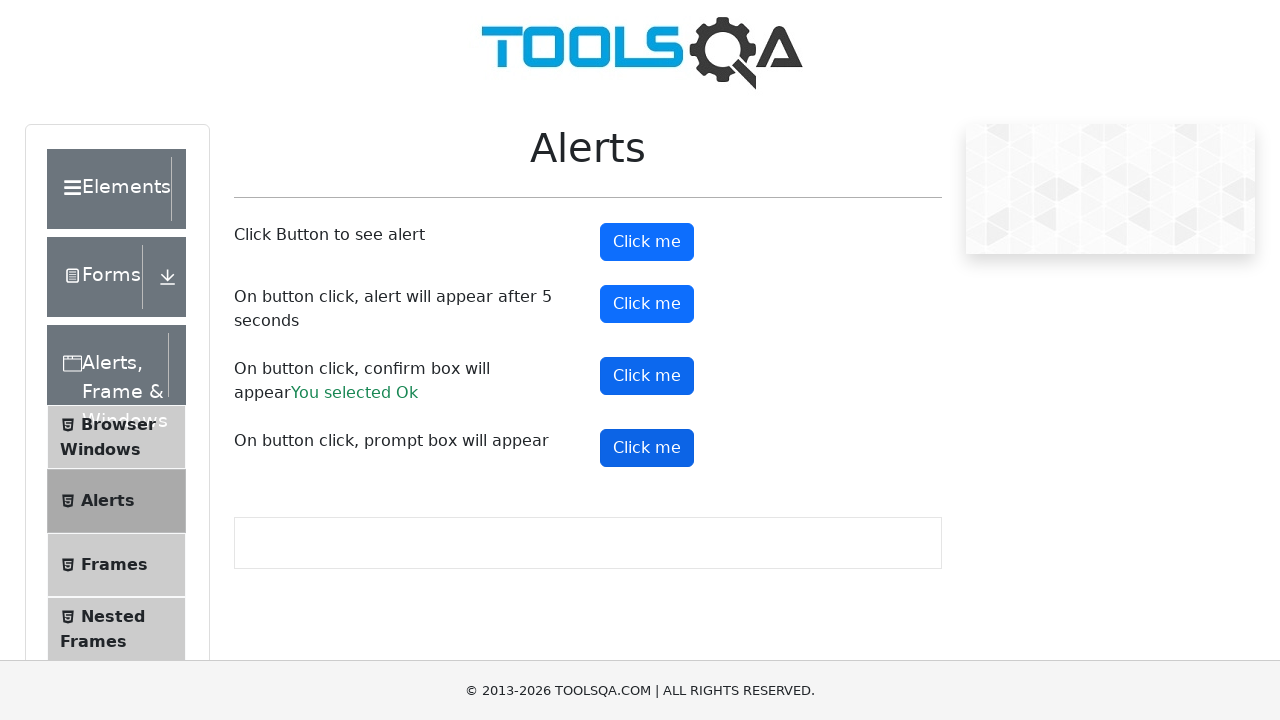

Set up handler to enter 'Tharun' and accept prompt dialog
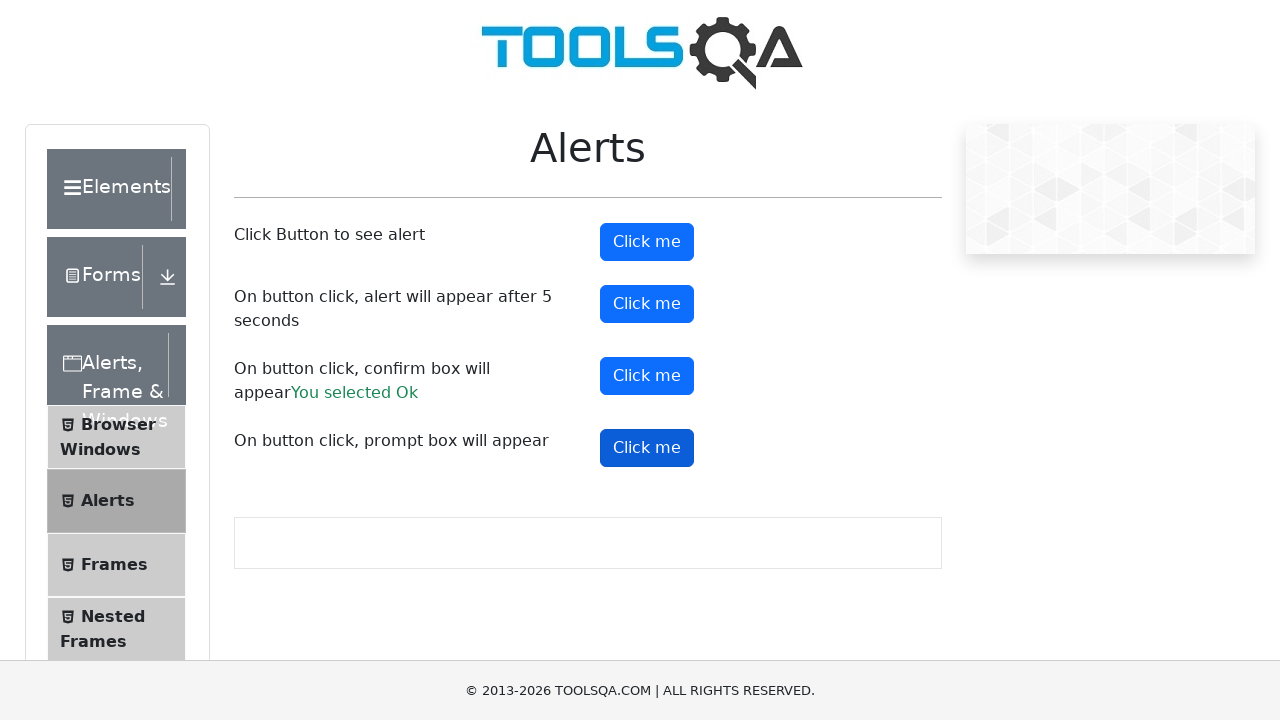

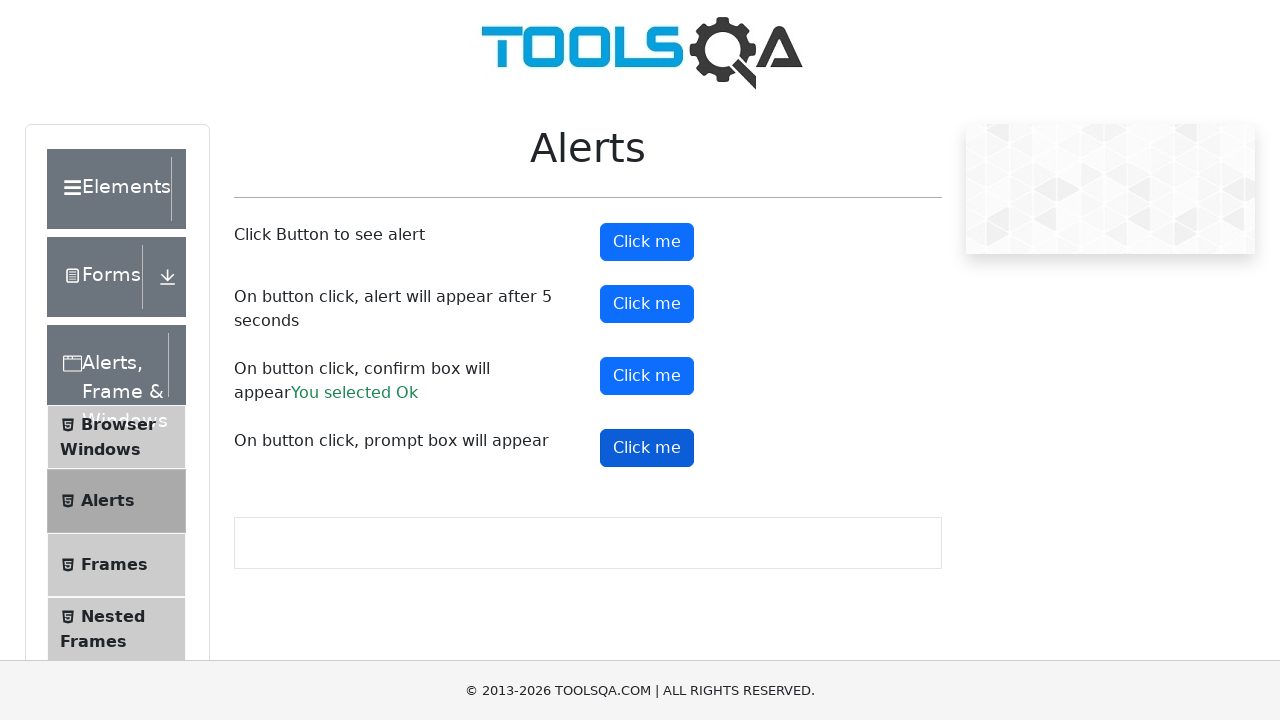